Tests opening a new browser window by navigating to a page, opening a new window, navigating to a different URL in that window, and verifying that two window handles exist.

Starting URL: https://the-internet.herokuapp.com/windows

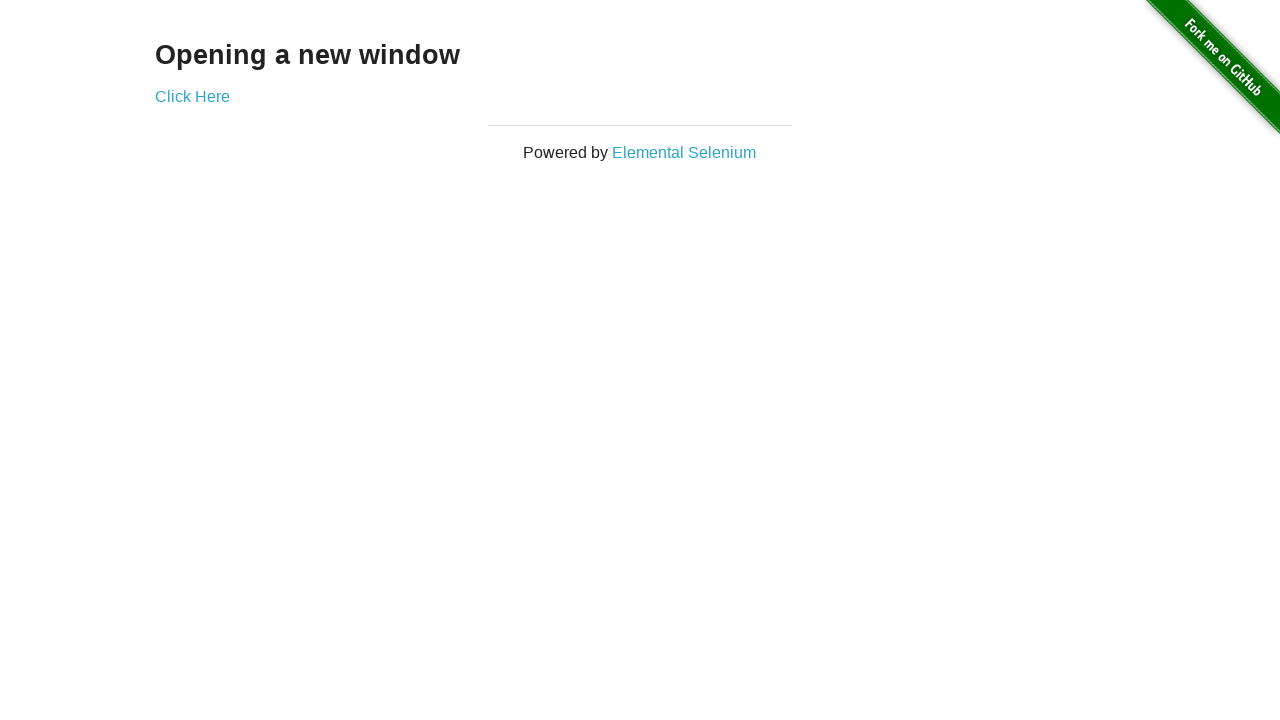

Opened a new browser window
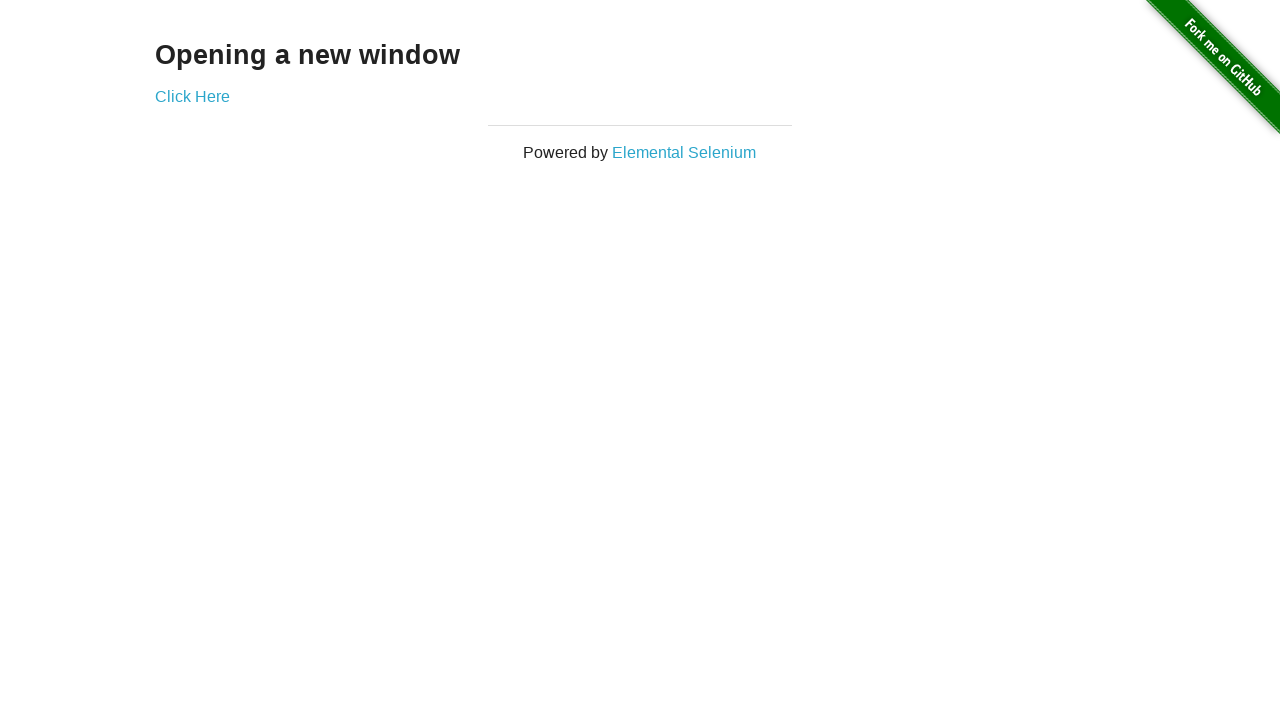

Navigated new window to typos page
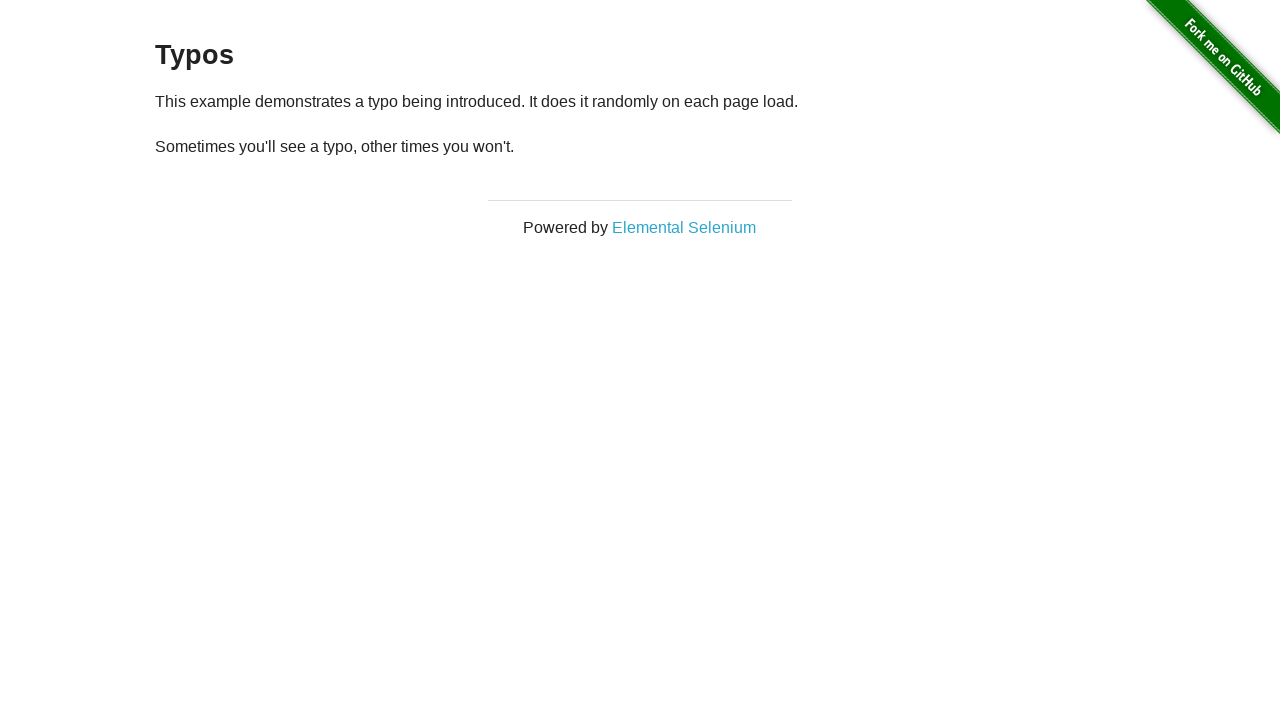

Verified that two window handles exist
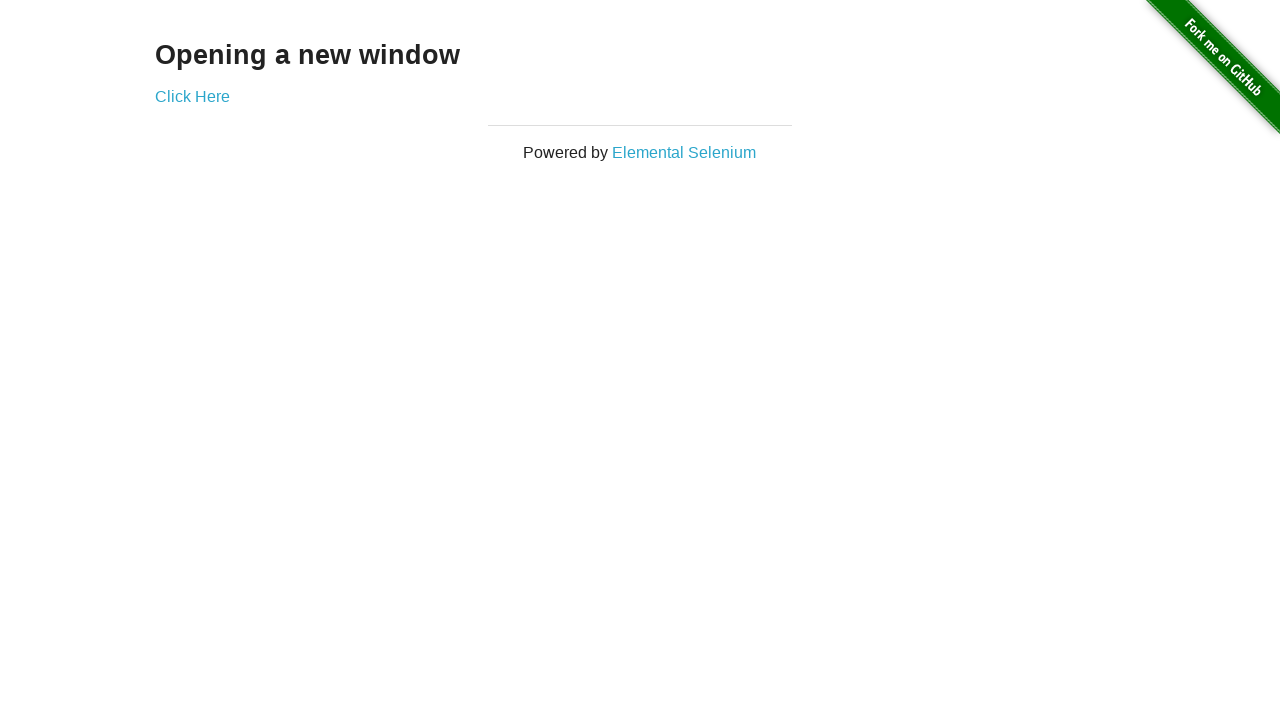

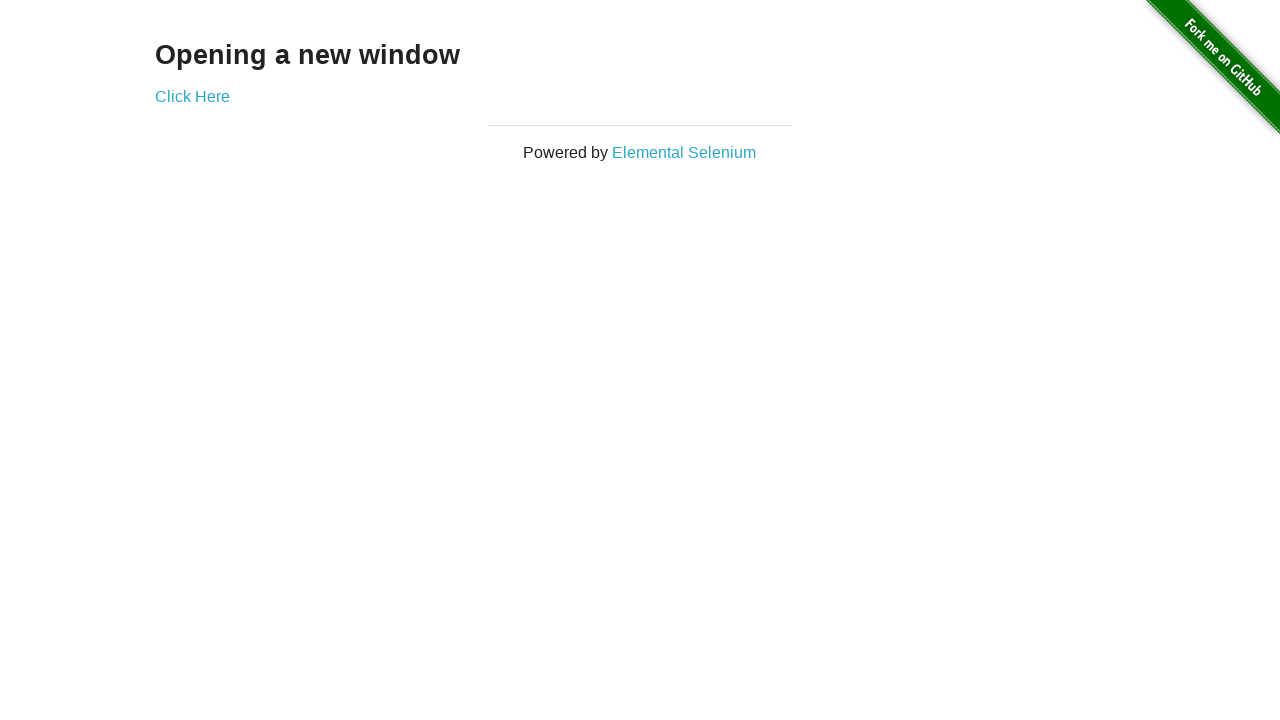